Tests confirm dialog handling by clicking confirm button and dismissing the dialog

Starting URL: https://testautomationpractice.blogspot.com/

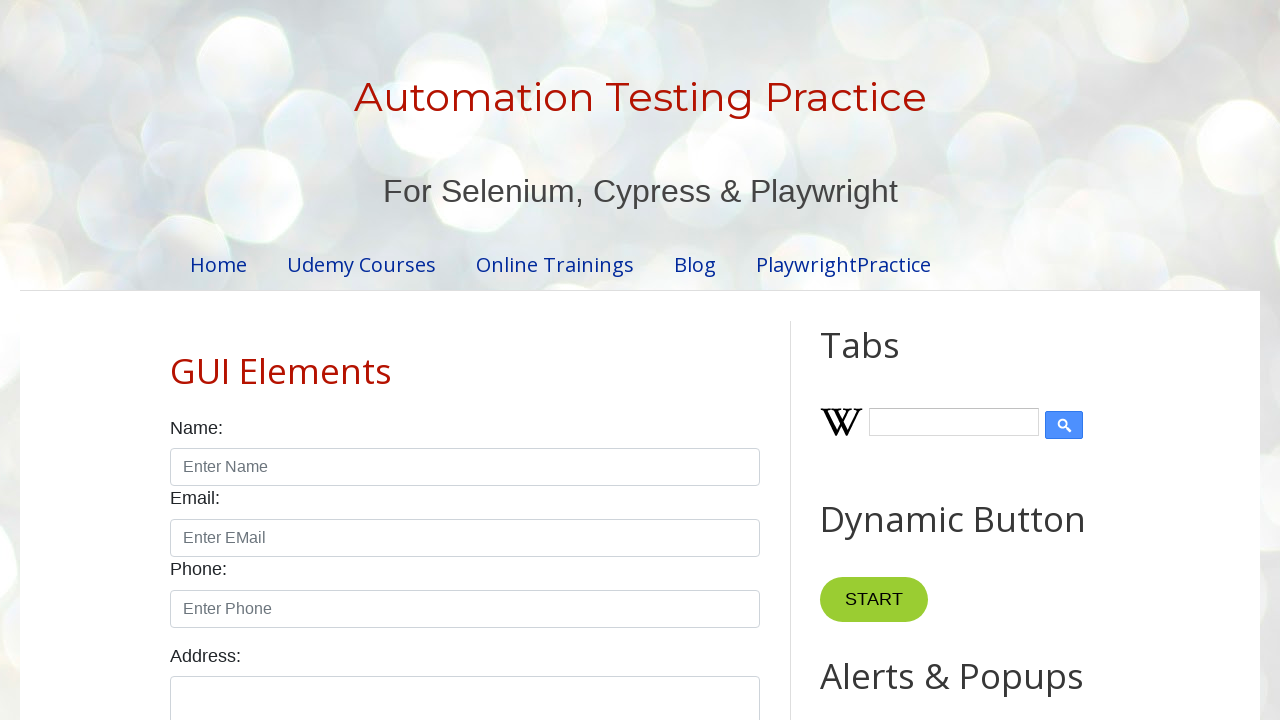

Set up dialog handler to dismiss confirm dialog
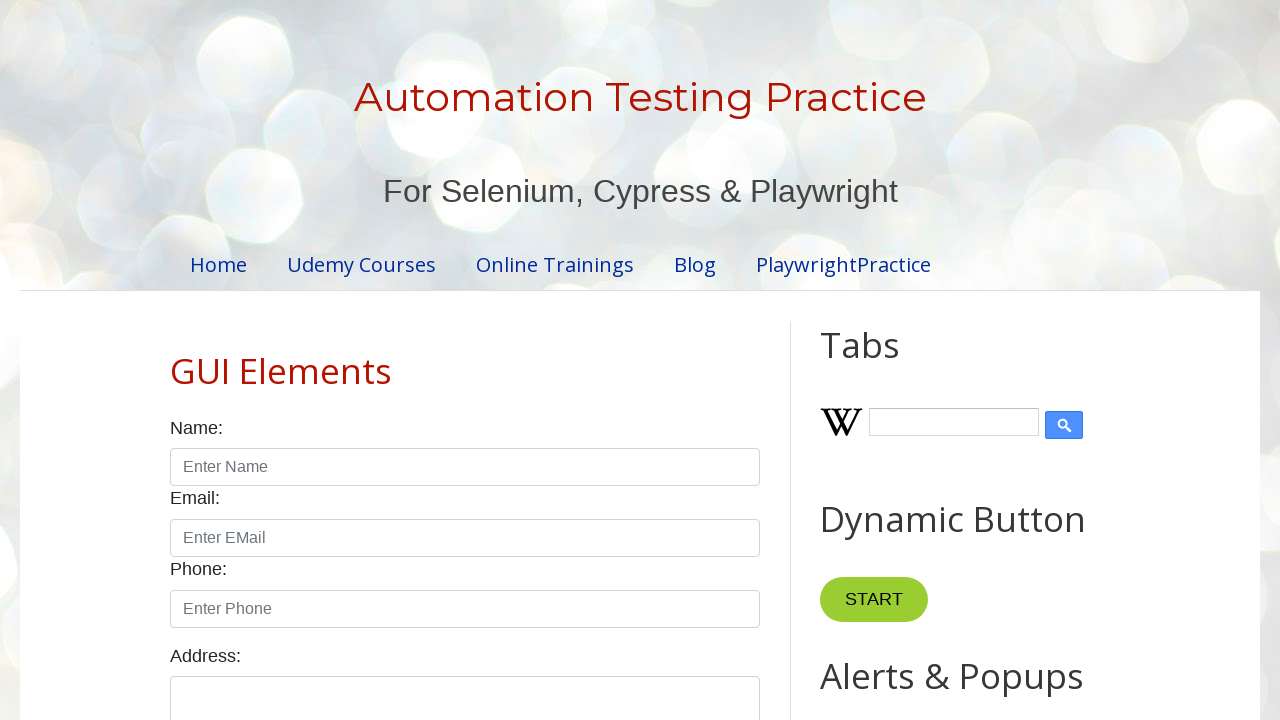

Clicked confirm button to trigger dialog at (912, 360) on #confirmBtn
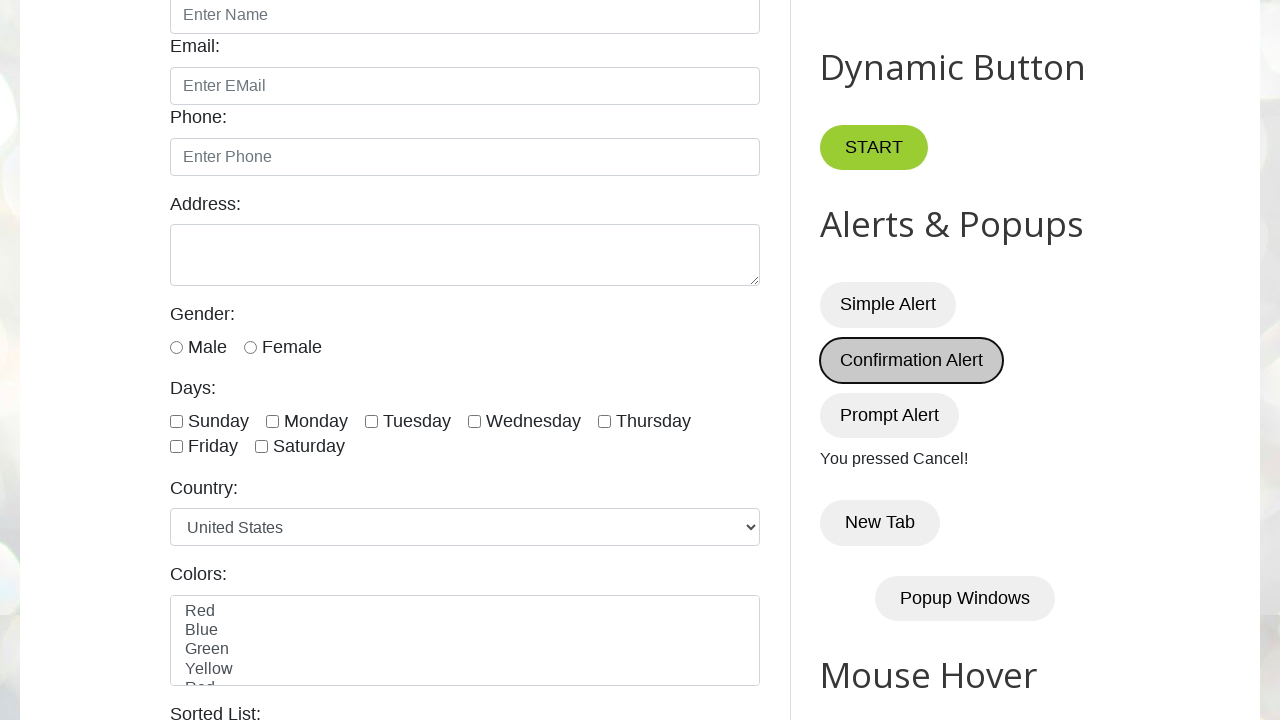

Waited for result demo element to load
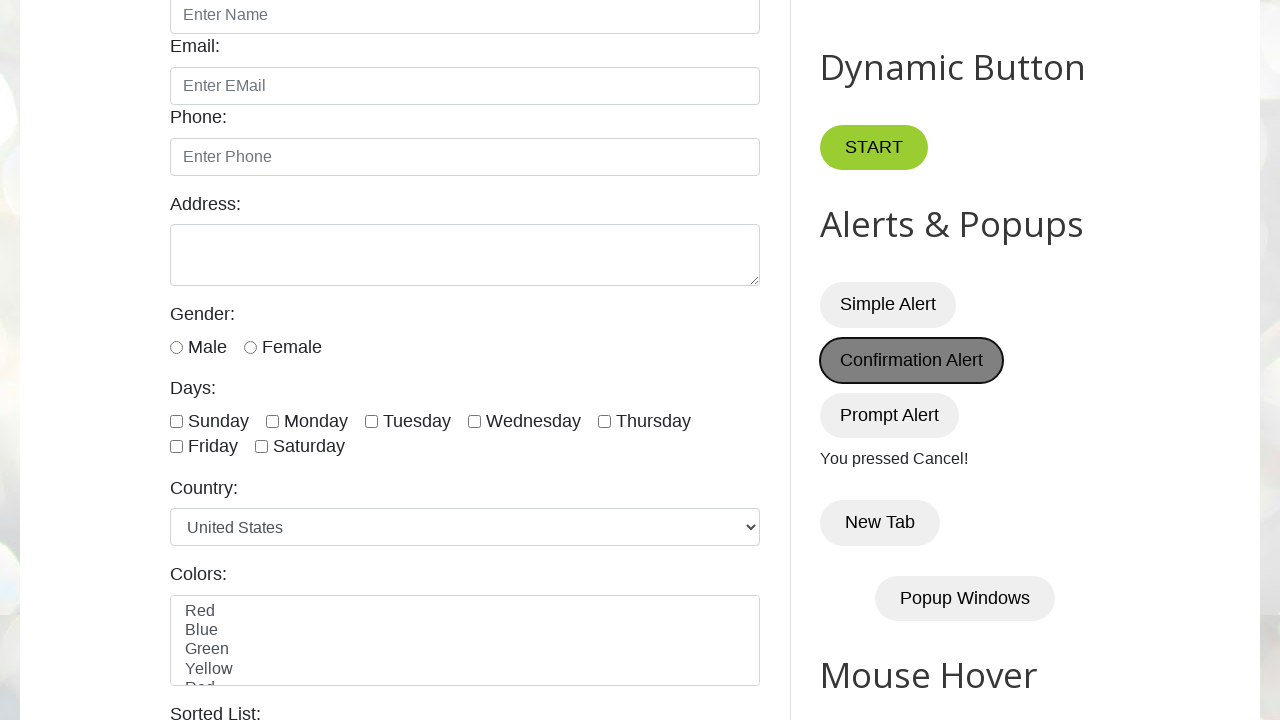

Verified that 'You pressed Cancel!' message is displayed in demo element
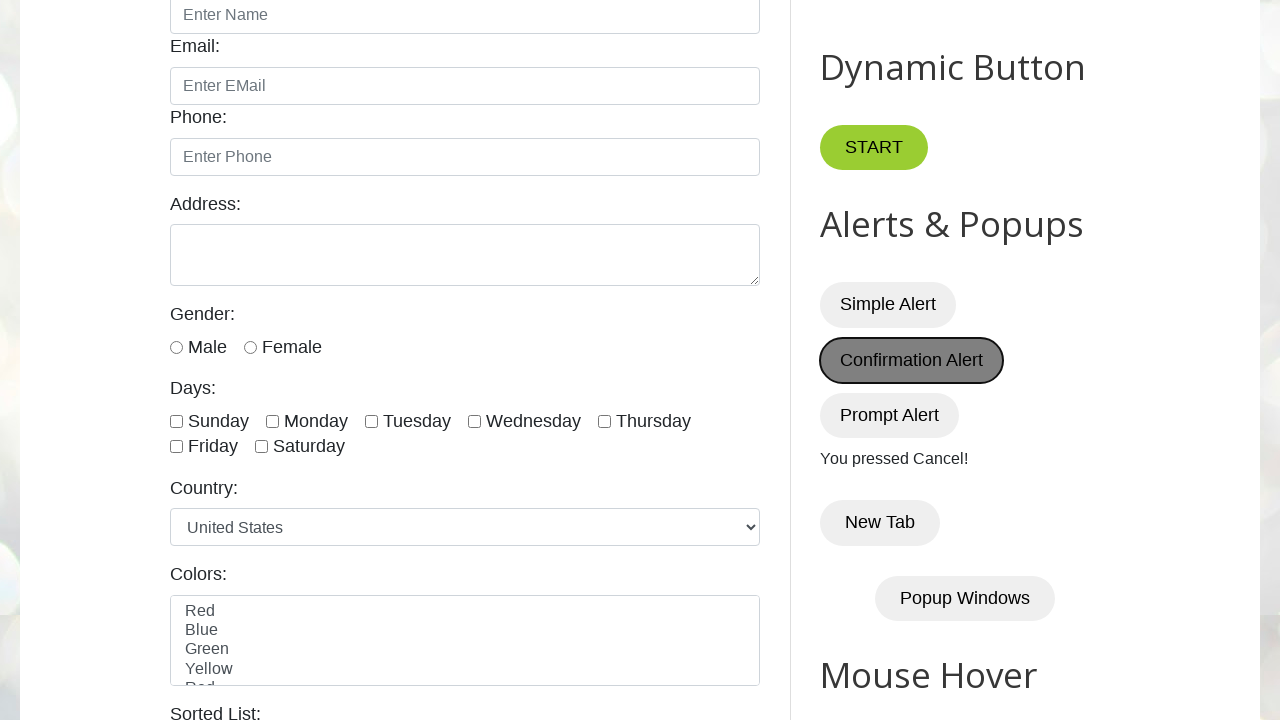

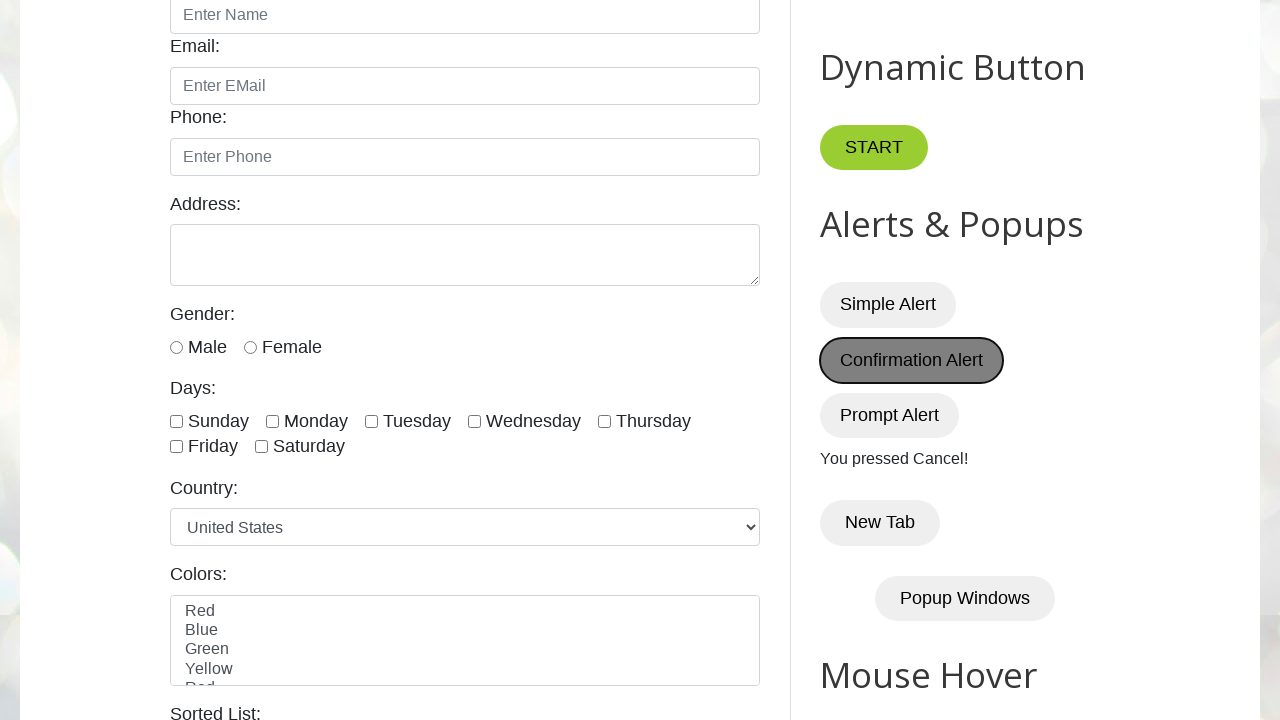